Loads a GitHub Pages site for StealthOCR, waits for OCR processing to complete, and verifies that text extraction occurs by checking for extracted text in the browser's JavaScript context.

Starting URL: https://syzygyx.github.io/StealthOCR/

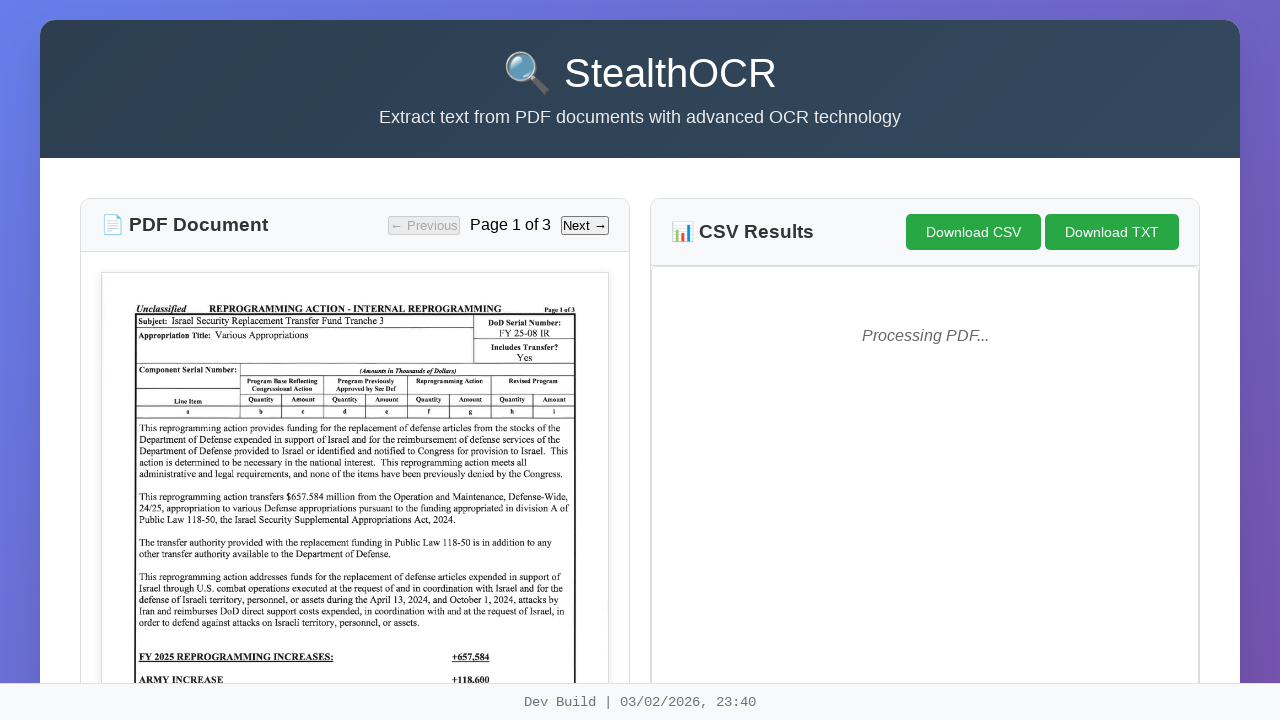

Waited for page to reach networkidle state
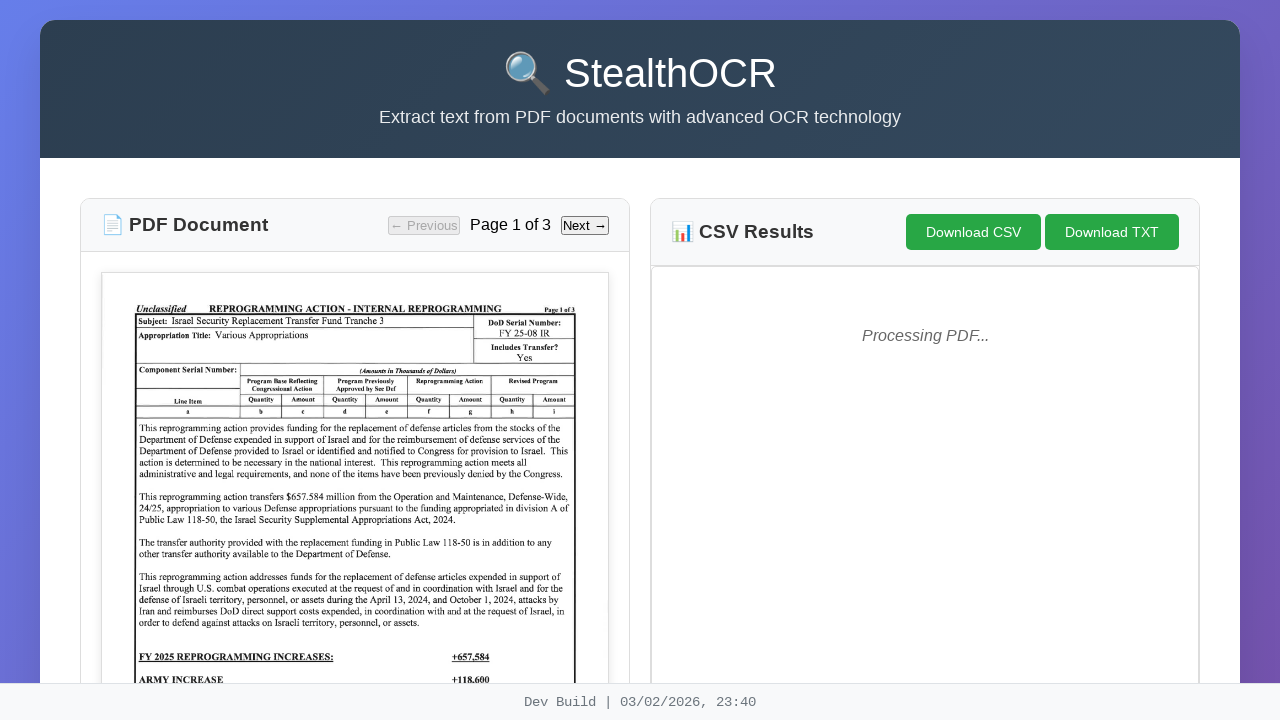

Waited 30 seconds for OCR processing to complete
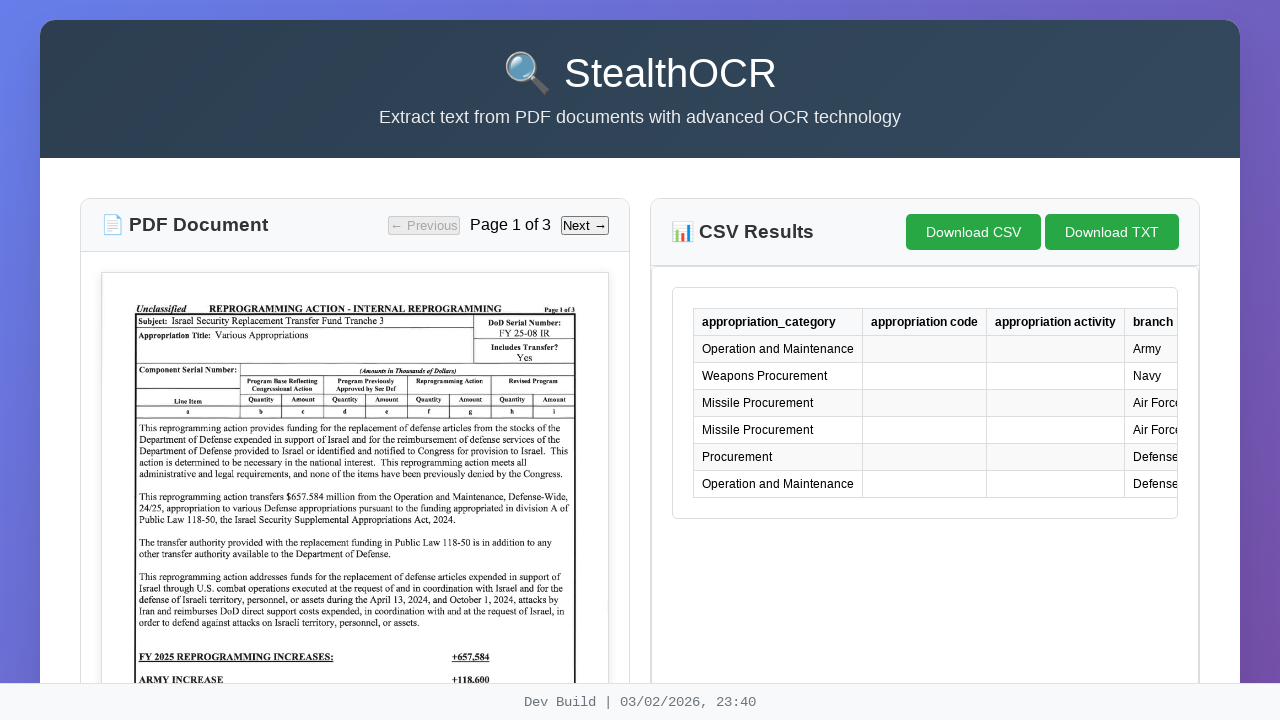

Retrieved extracted text from JavaScript context
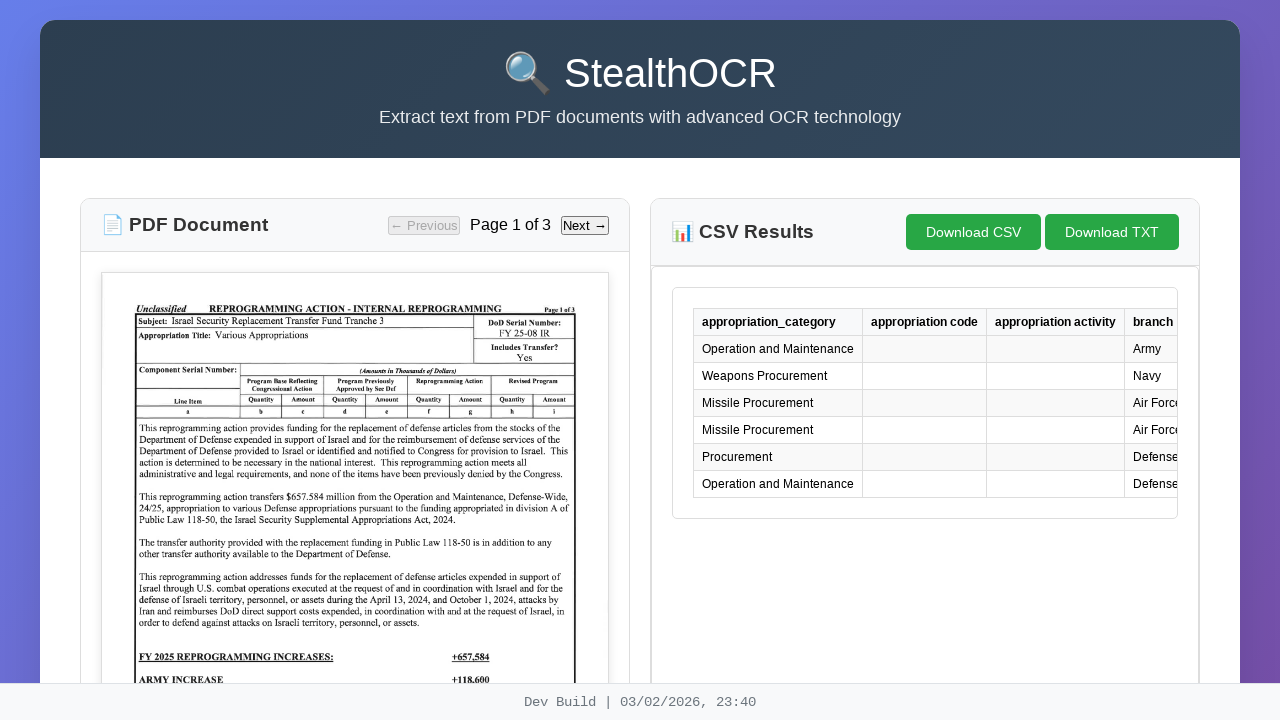

Verified that text extraction occurred (assertion passed)
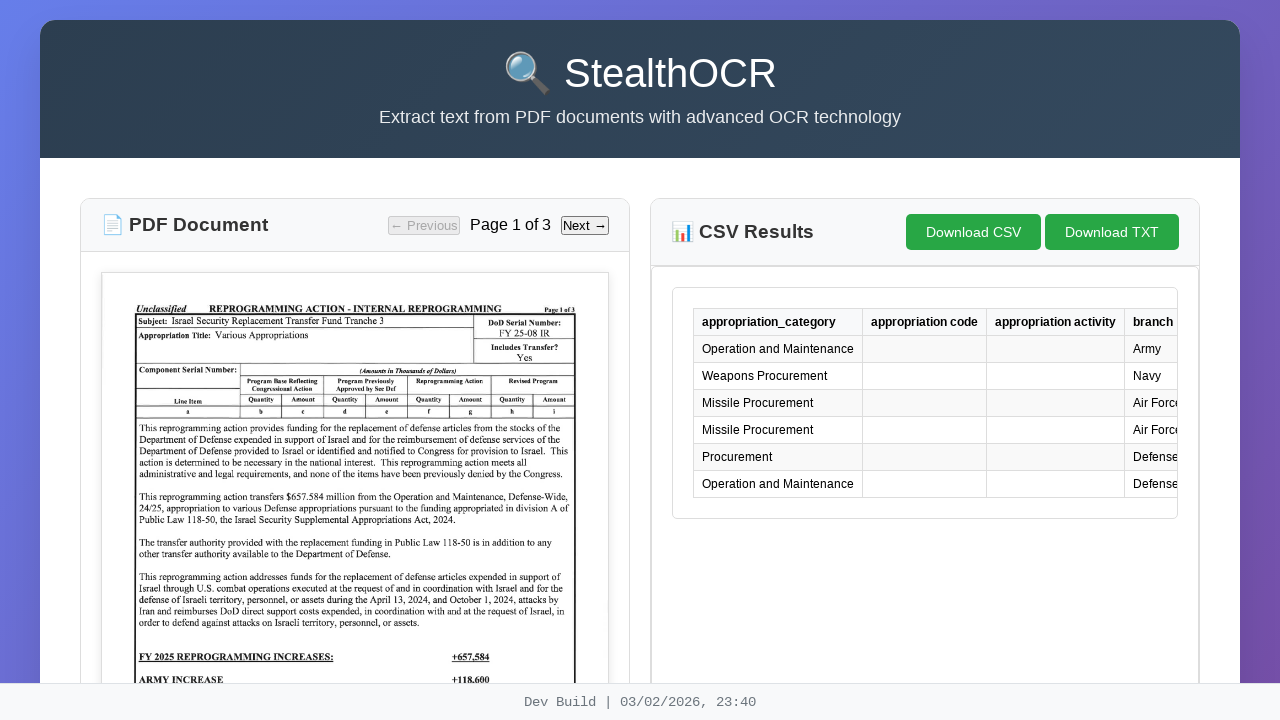

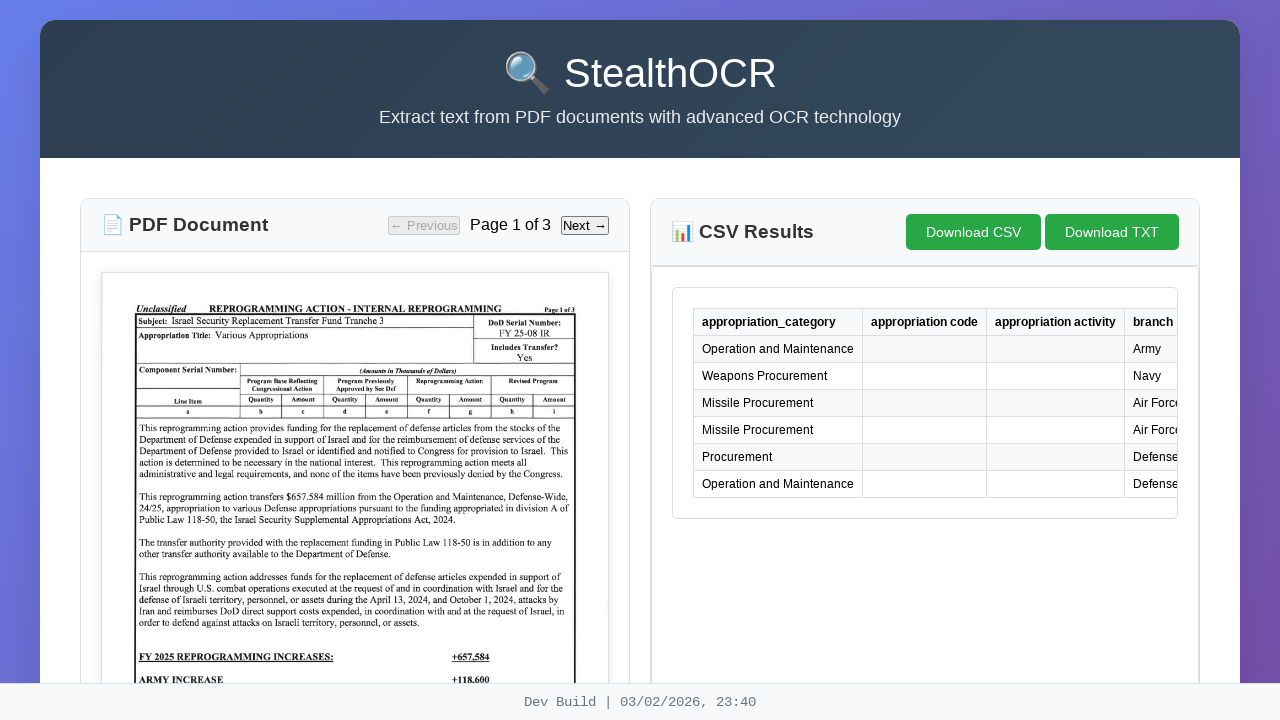